Interacts with a math exercise page by reading an input value, calculating a result using a logarithmic formula, entering the answer, checking required checkboxes, and submitting the form.

Starting URL: http://suninjuly.github.io/math.html

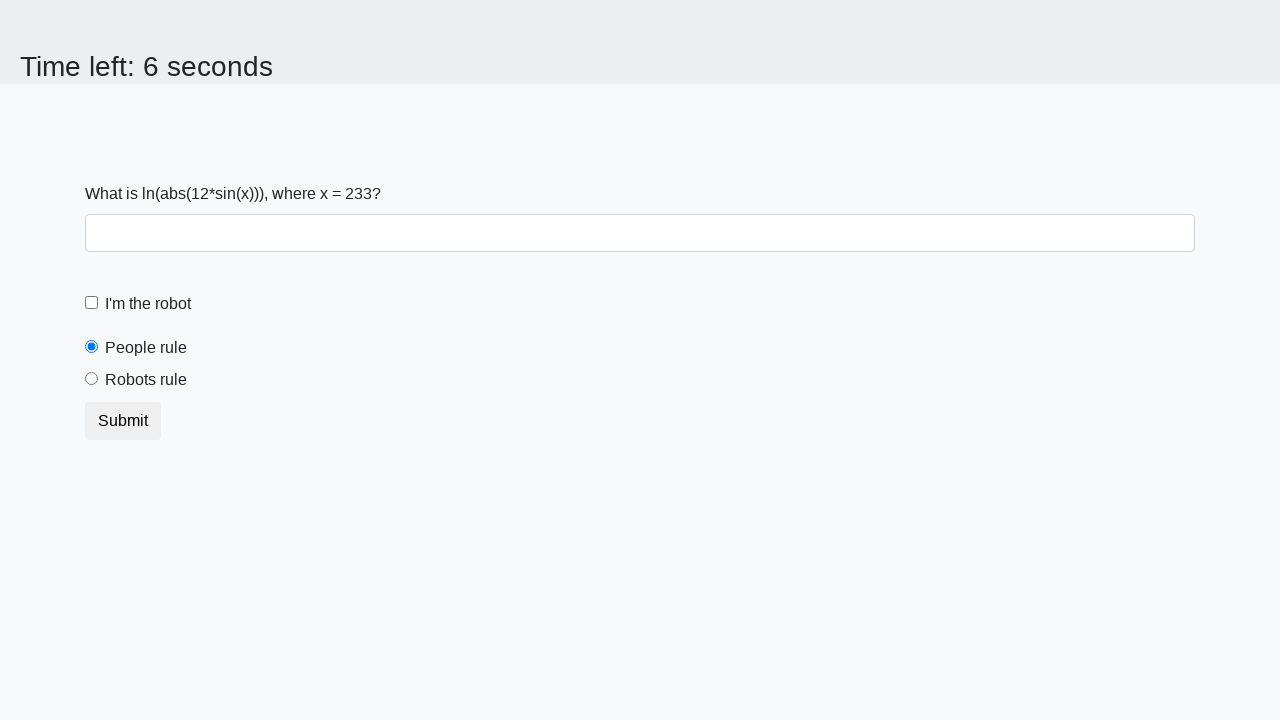

Retrieved input value from #input_value element
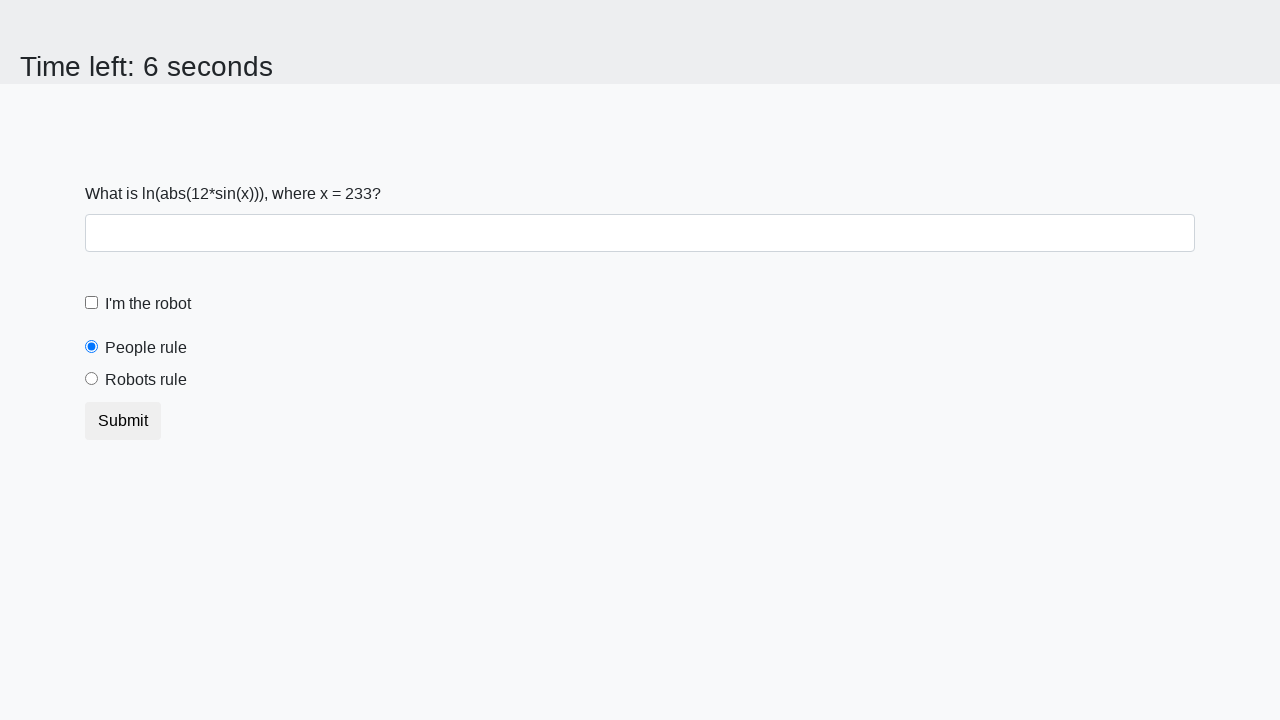

Calculated logarithmic formula result using input value
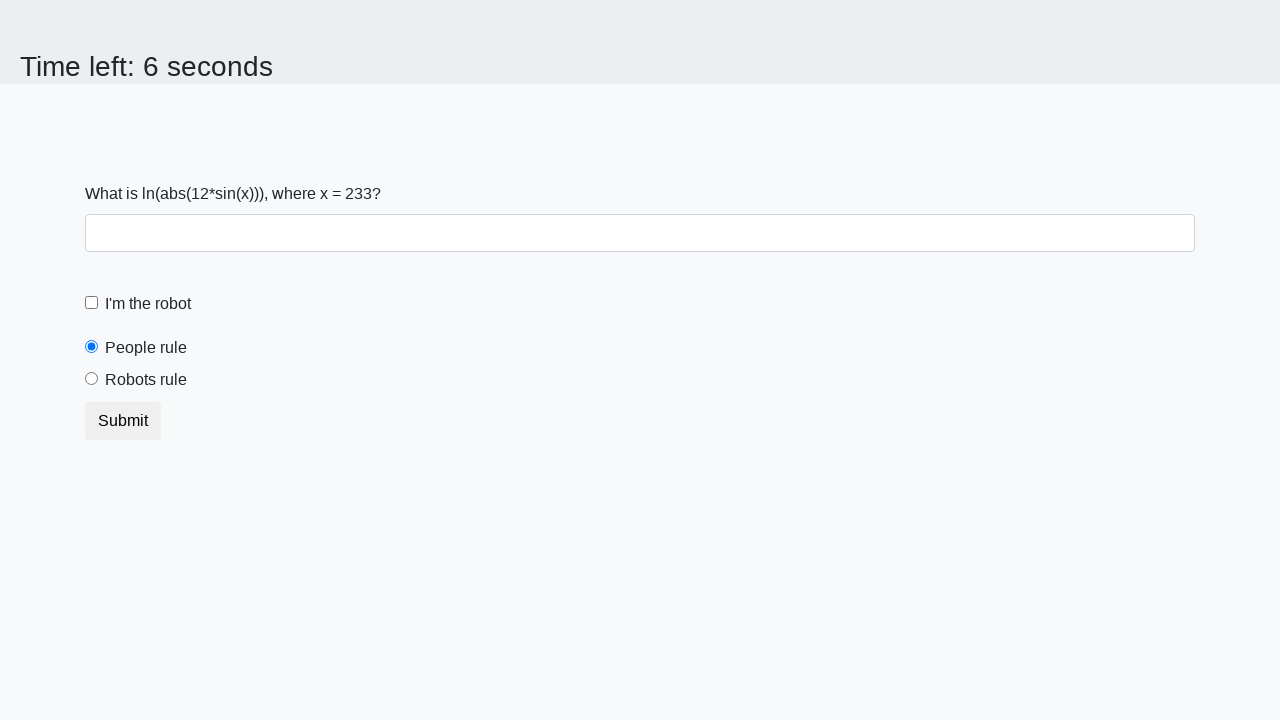

Filled answer field with calculated result on #answer
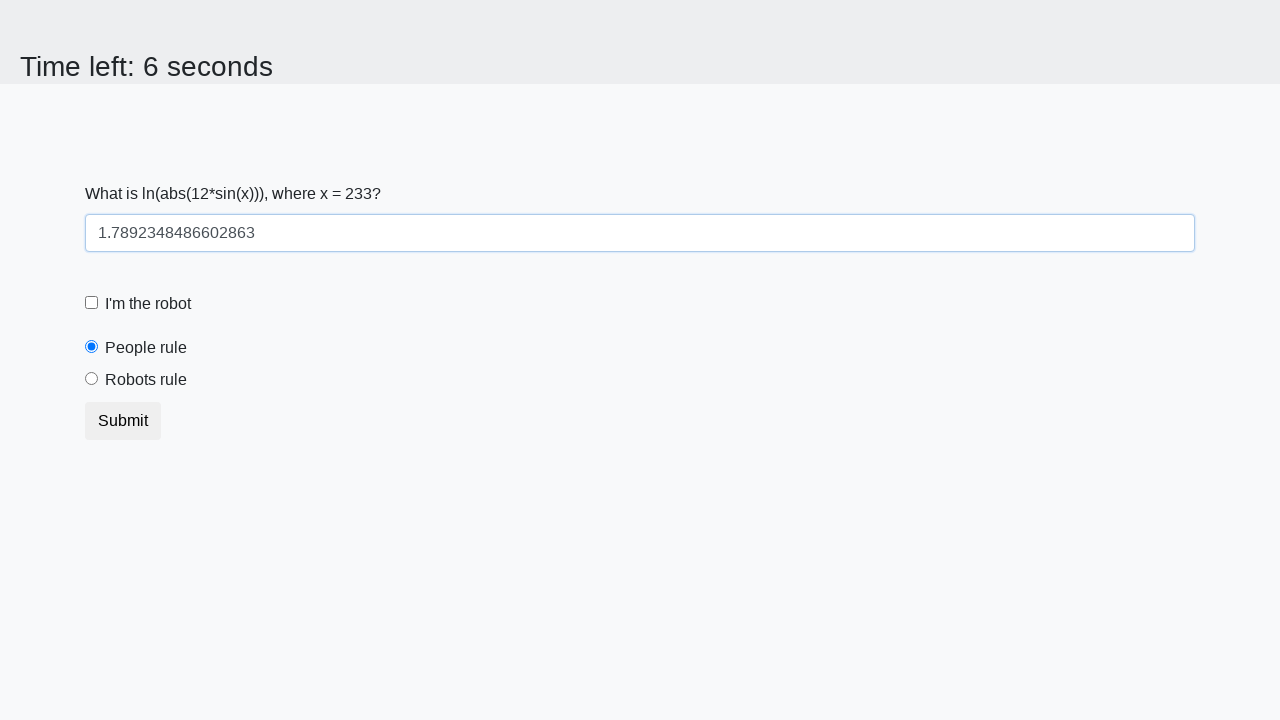

Clicked robot checkbox at (148, 304) on label[for='robotCheckbox']
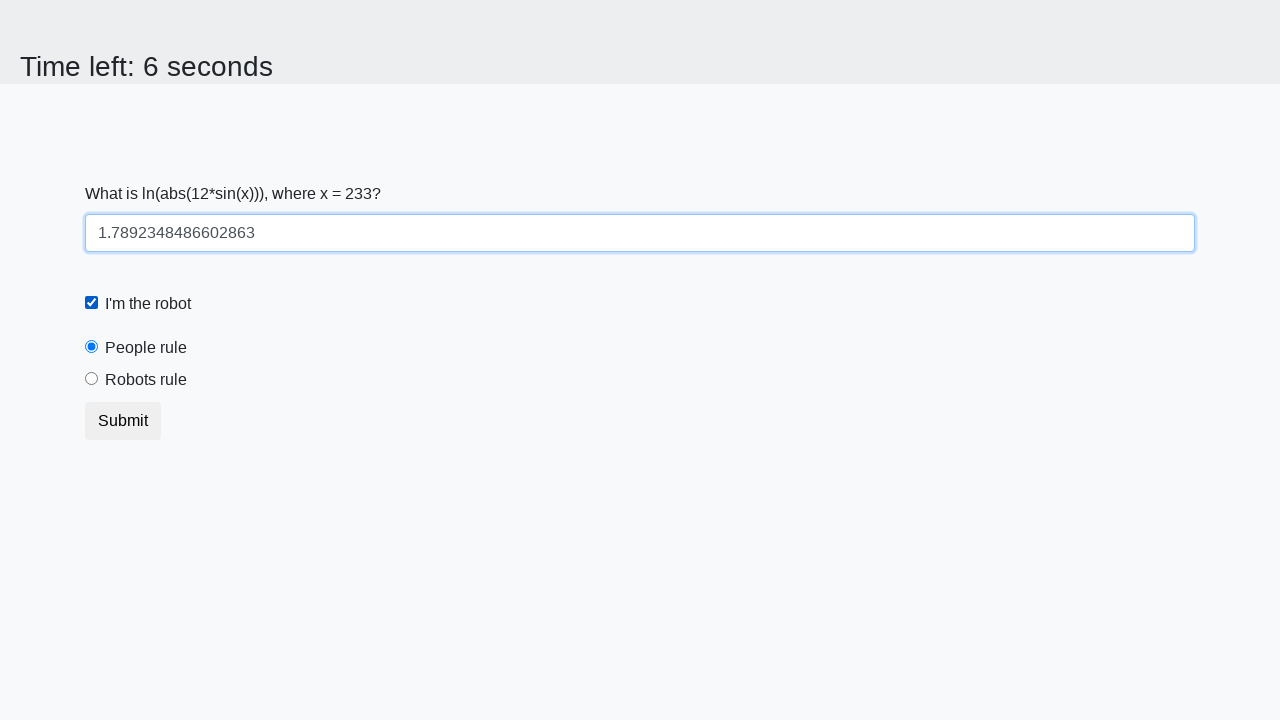

Clicked robots rule radio button at (146, 380) on label[for='robotsRule']
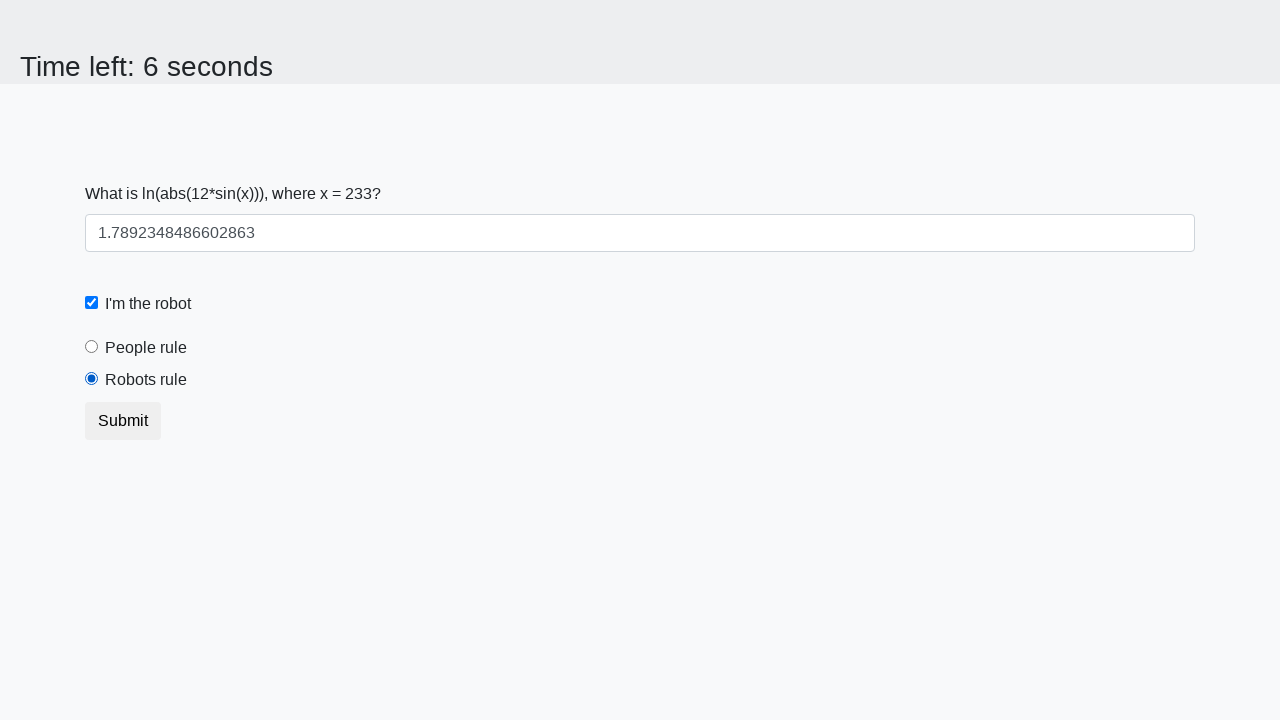

Clicked submit button to complete form at (123, 421) on button.btn
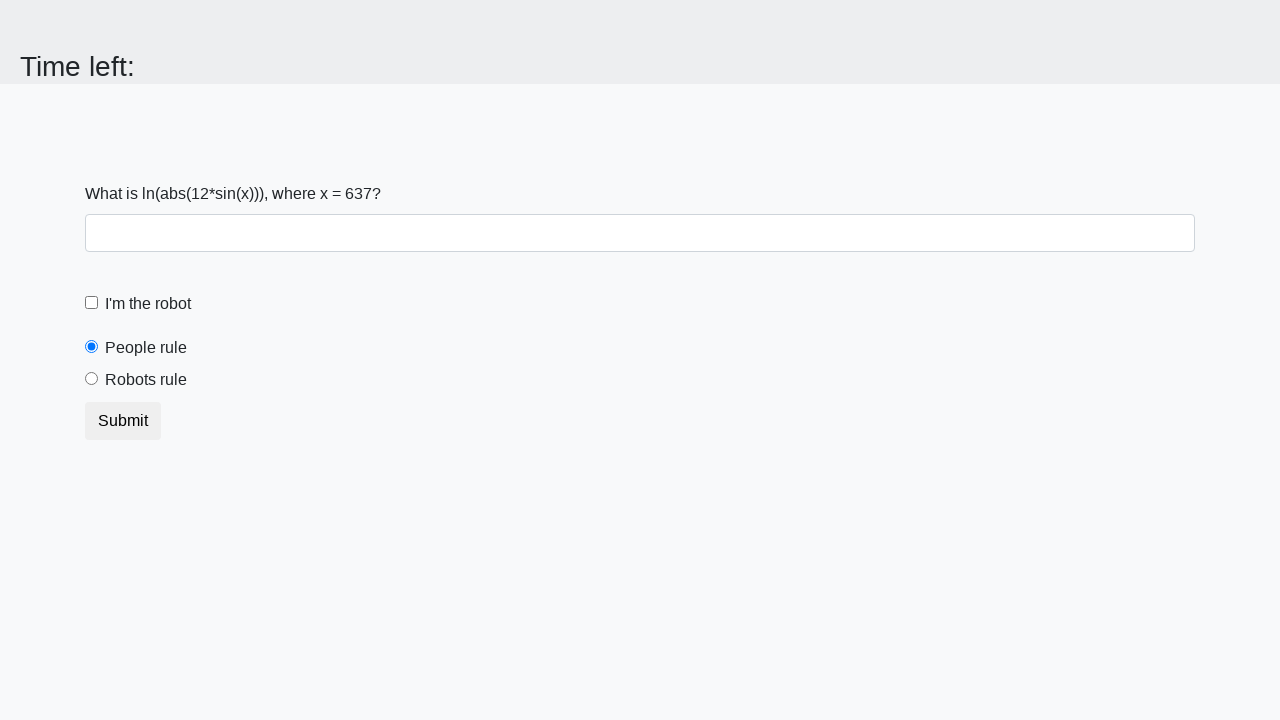

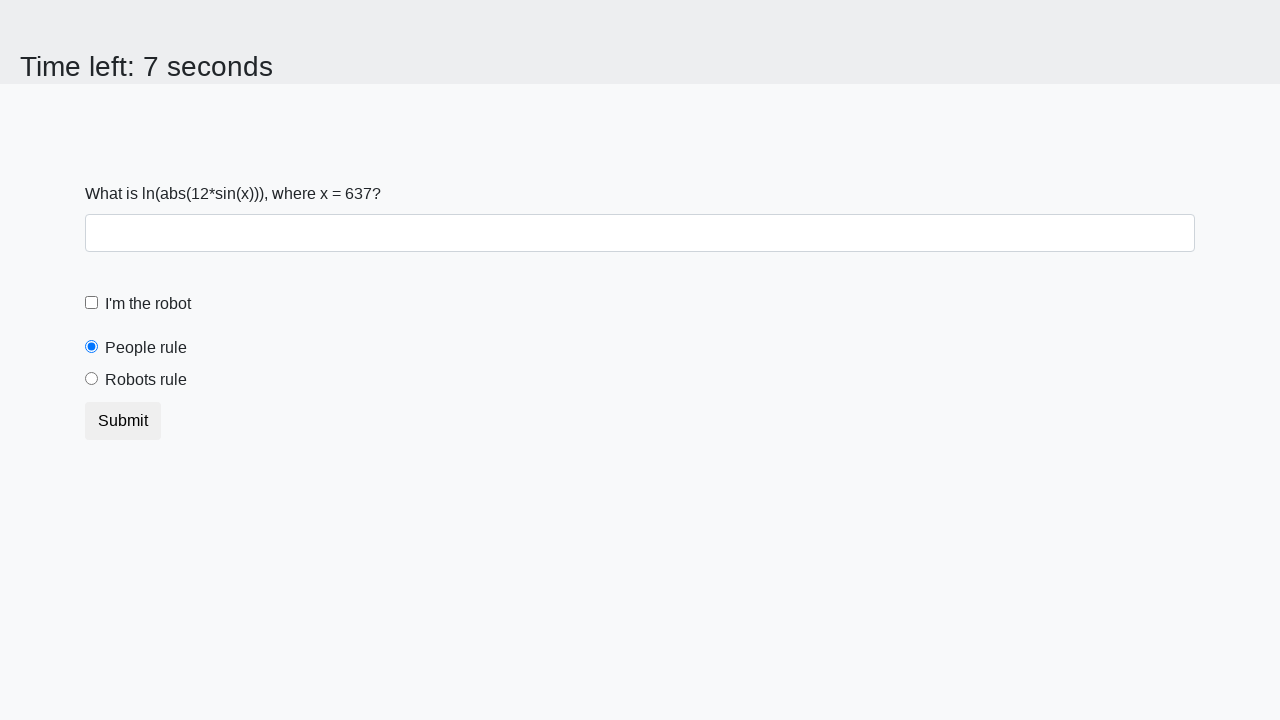